Tests editing a todo item by double-clicking, changing the text, and pressing Enter

Starting URL: https://demo.playwright.dev/todomvc

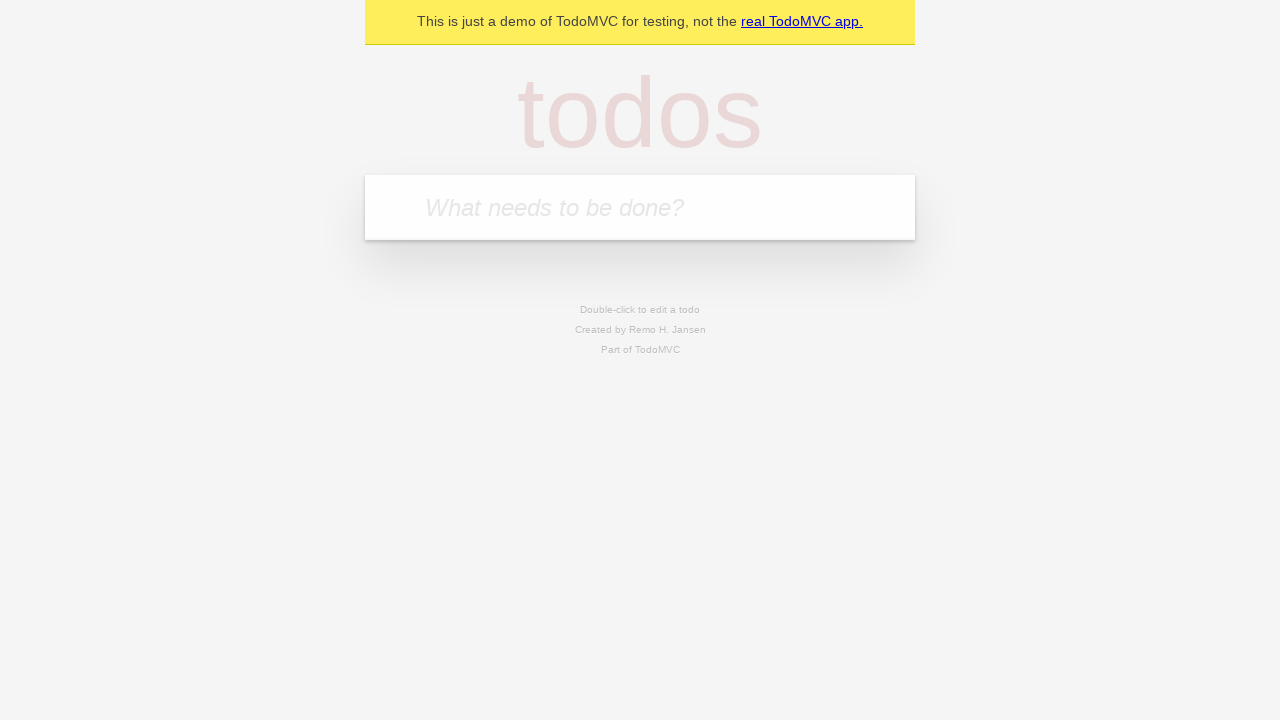

Filled todo input with 'buy some cheese' on internal:attr=[placeholder="What needs to be done?"i]
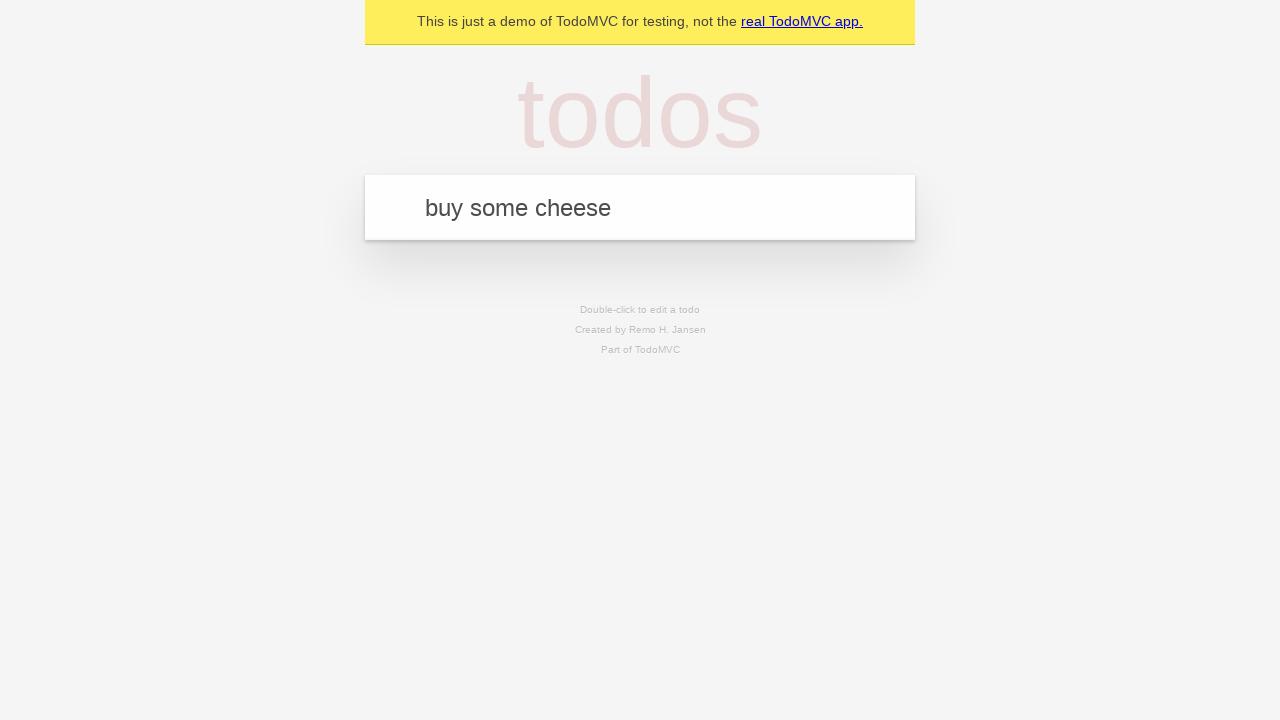

Pressed Enter to create first todo on internal:attr=[placeholder="What needs to be done?"i]
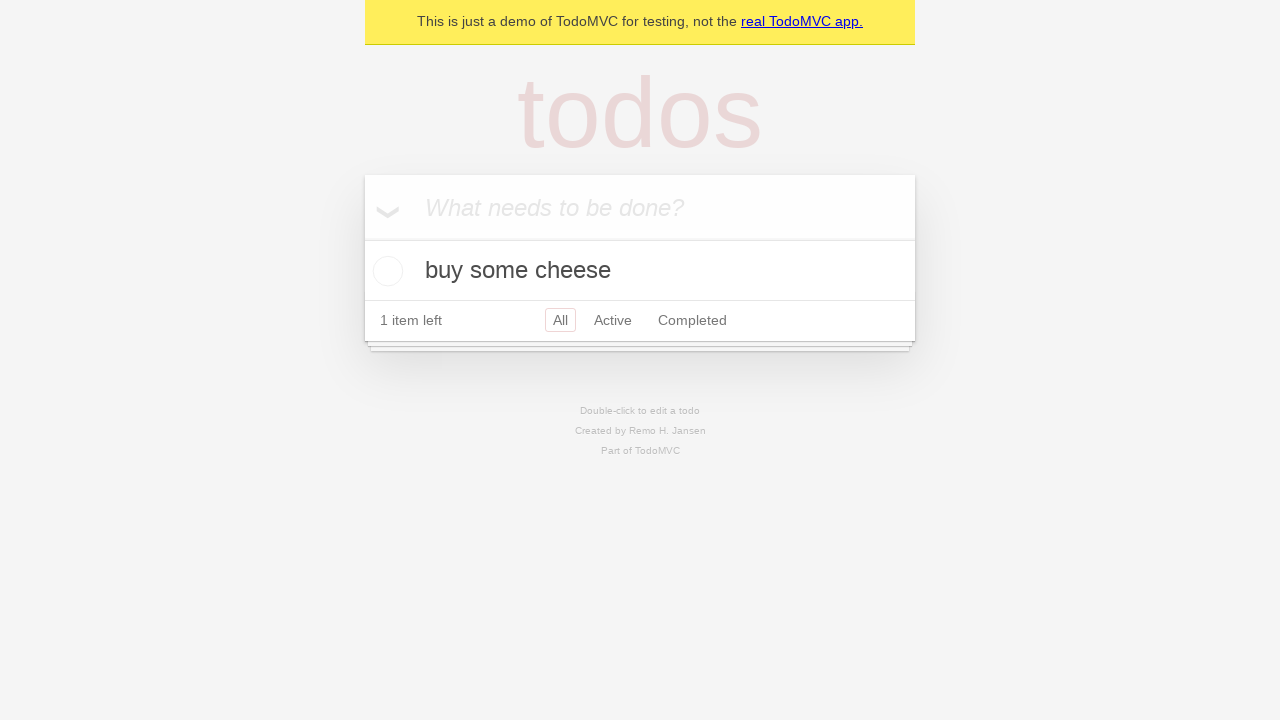

Filled todo input with 'feed the cat' on internal:attr=[placeholder="What needs to be done?"i]
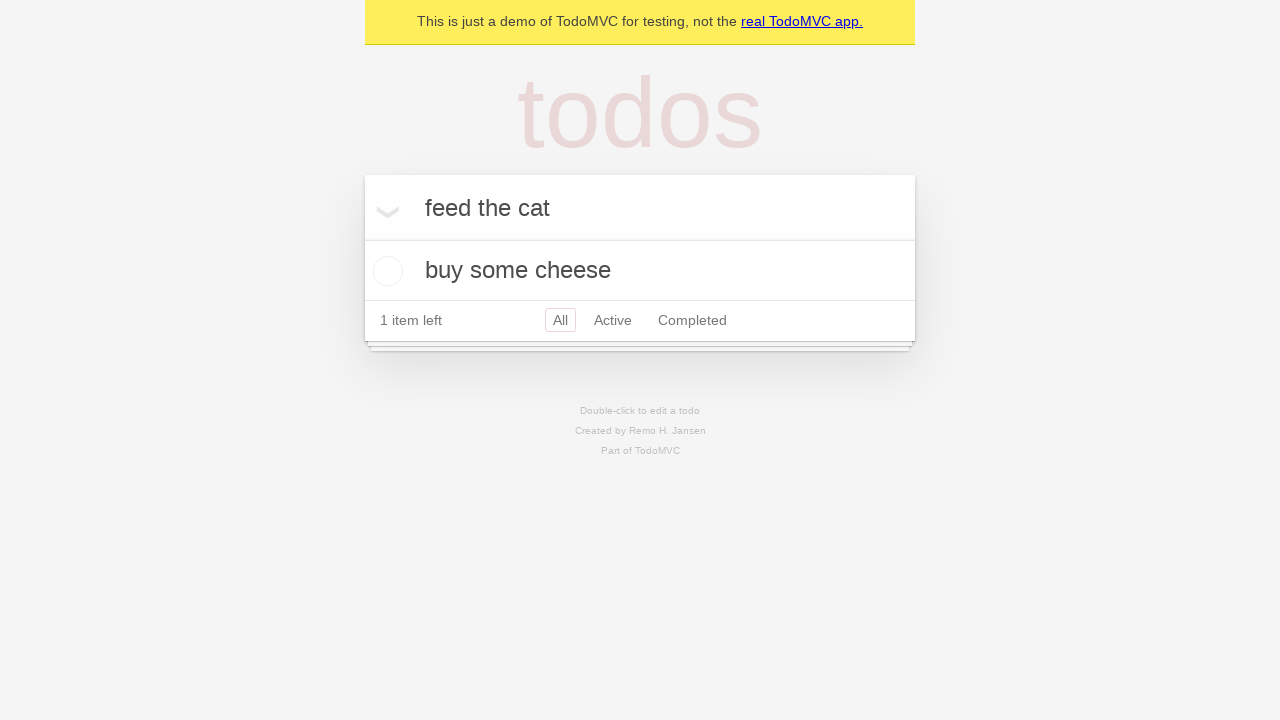

Pressed Enter to create second todo on internal:attr=[placeholder="What needs to be done?"i]
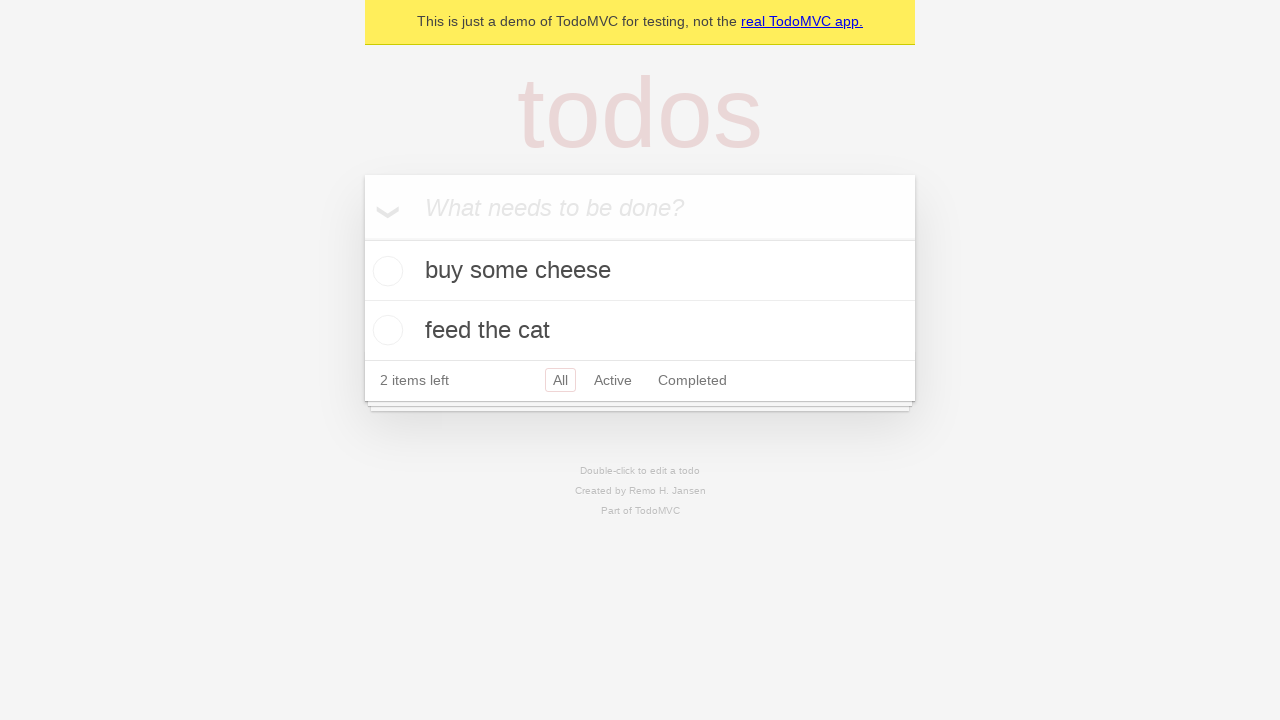

Filled todo input with 'book a doctors appointment' on internal:attr=[placeholder="What needs to be done?"i]
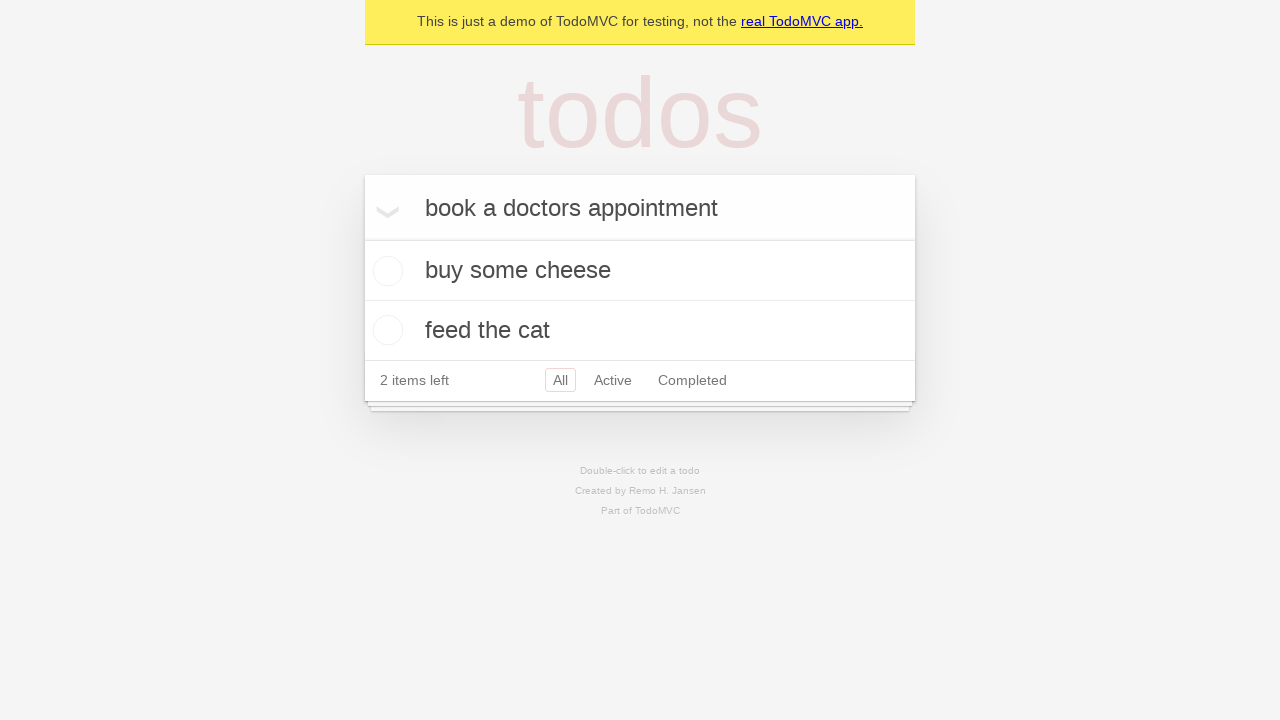

Pressed Enter to create third todo on internal:attr=[placeholder="What needs to be done?"i]
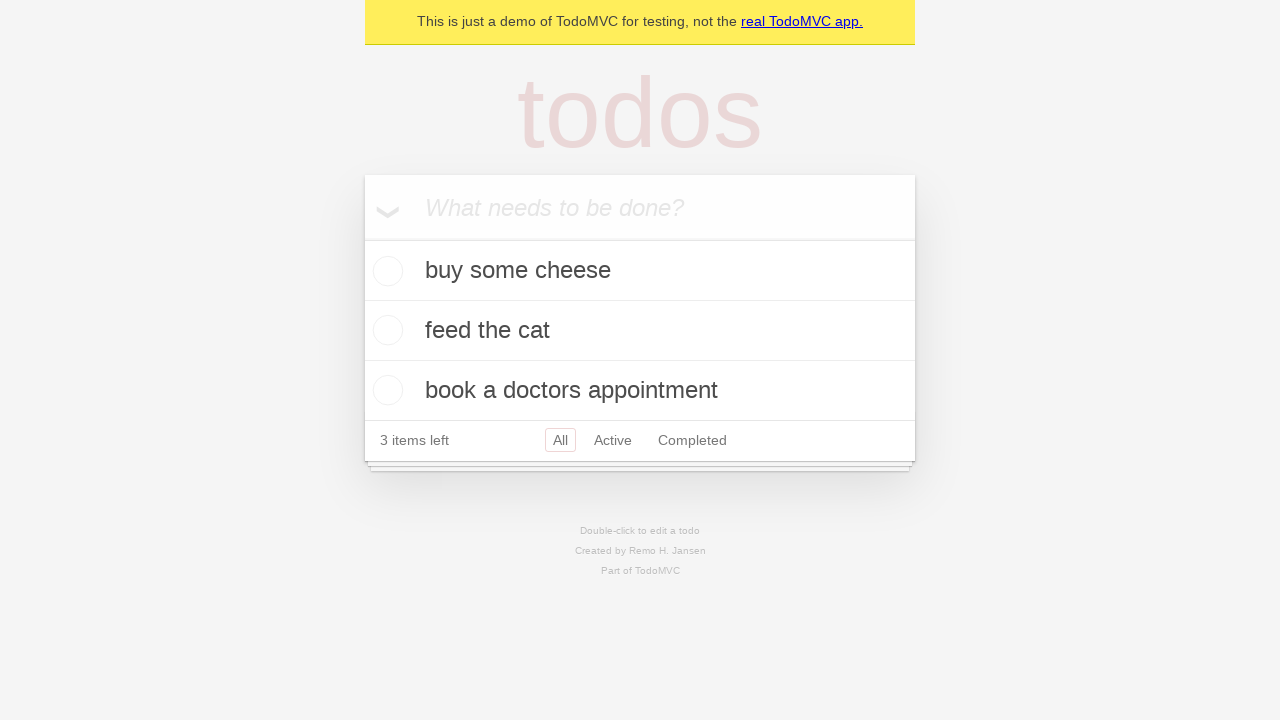

Double-clicked on second todo item to enter edit mode at (640, 331) on [data-testid='todo-item'] >> nth=1
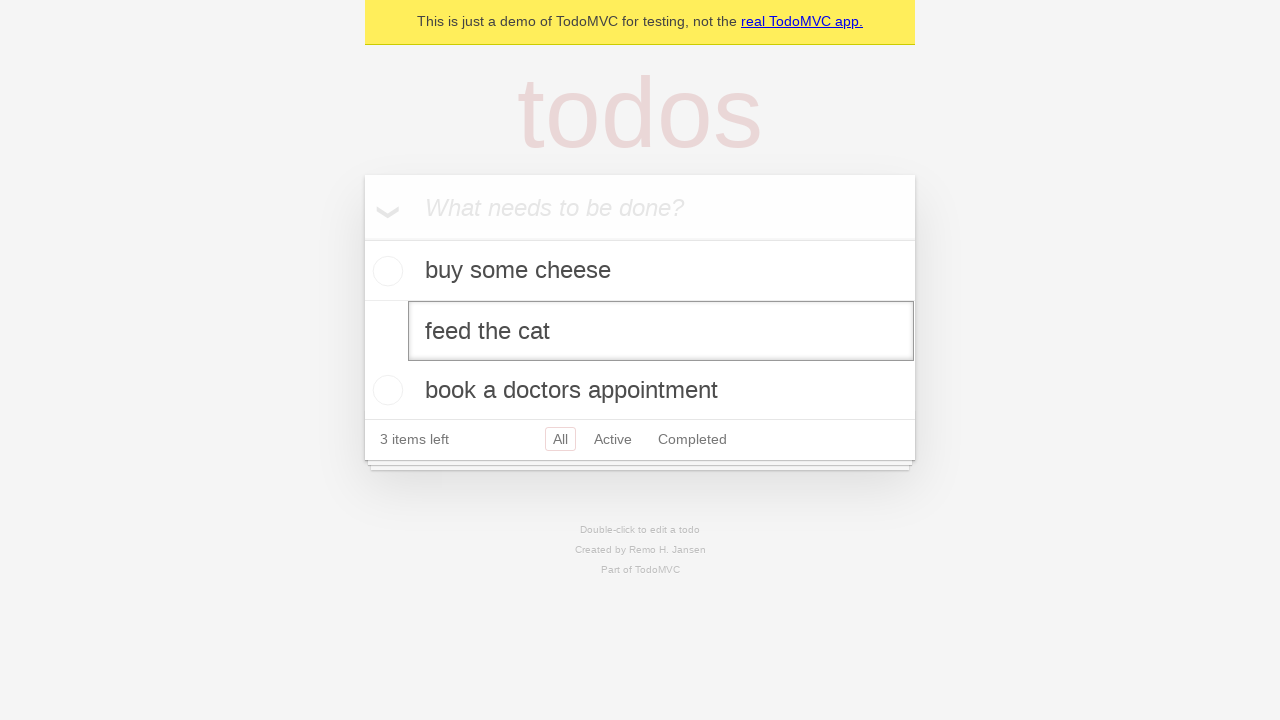

Changed todo text to 'buy some sausages' on [data-testid='todo-item'] >> nth=1 >> internal:role=textbox[name="Edit"i]
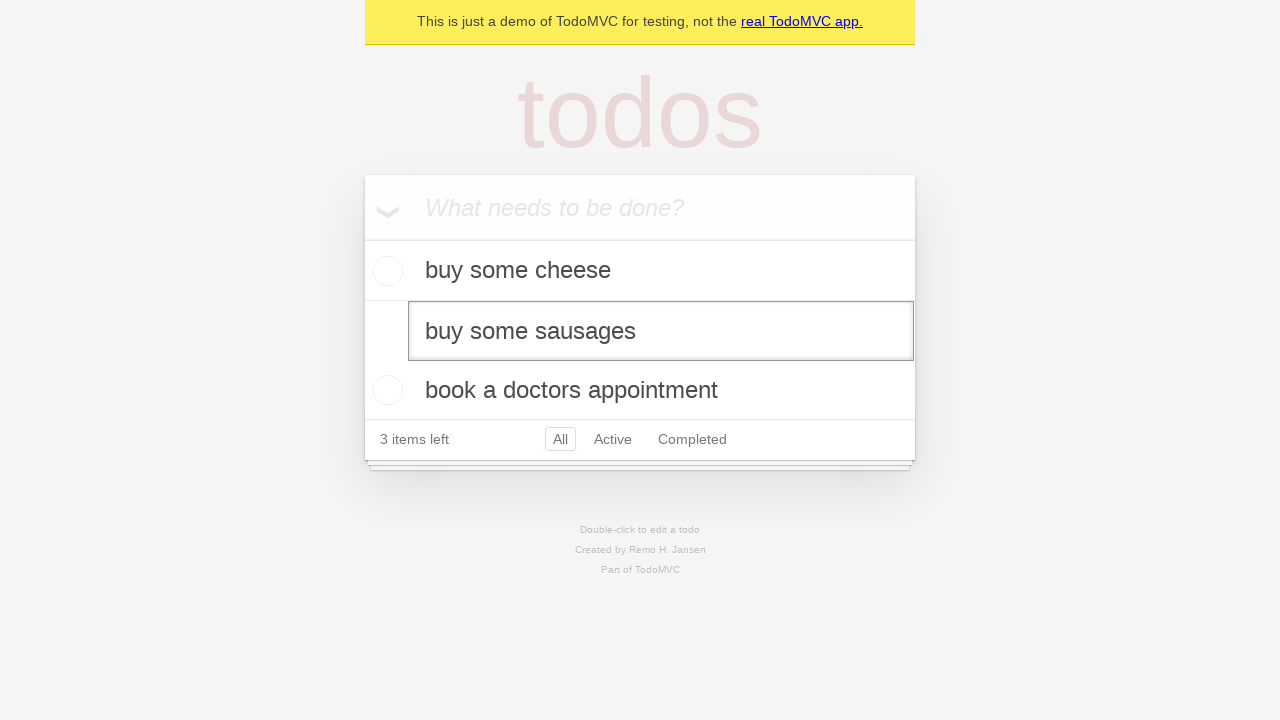

Pressed Enter to confirm edited todo text on [data-testid='todo-item'] >> nth=1 >> internal:role=textbox[name="Edit"i]
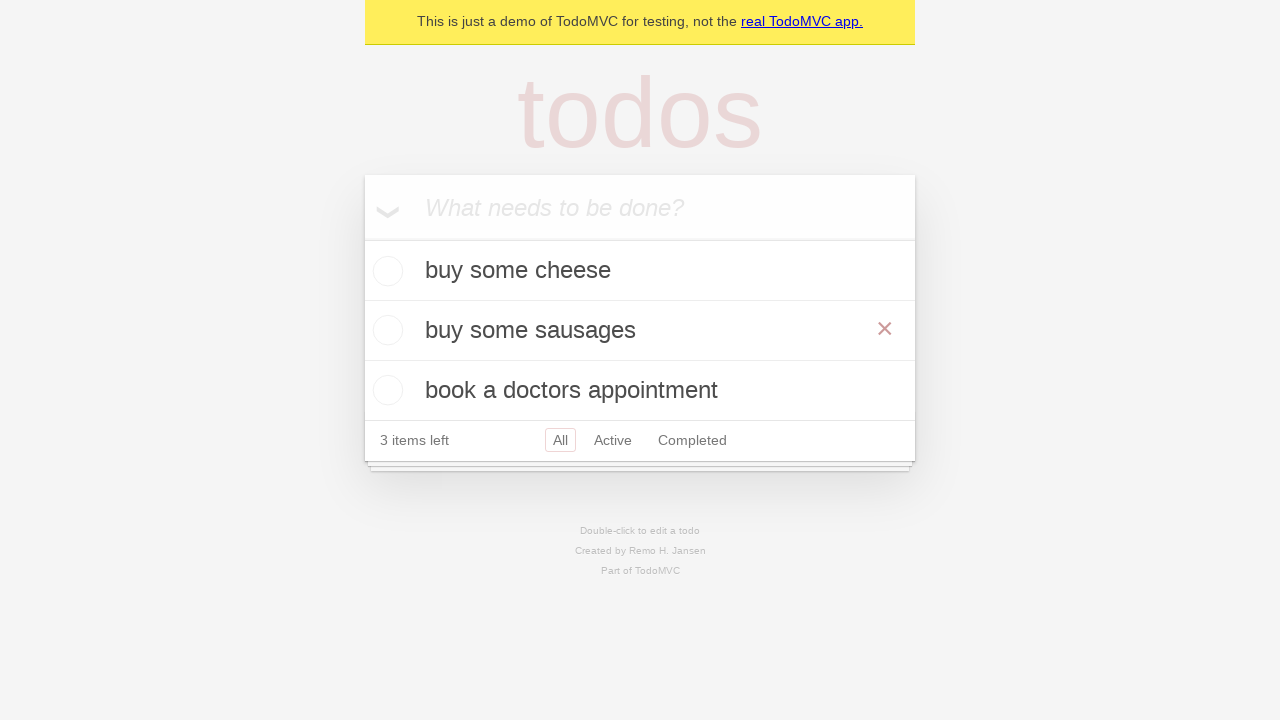

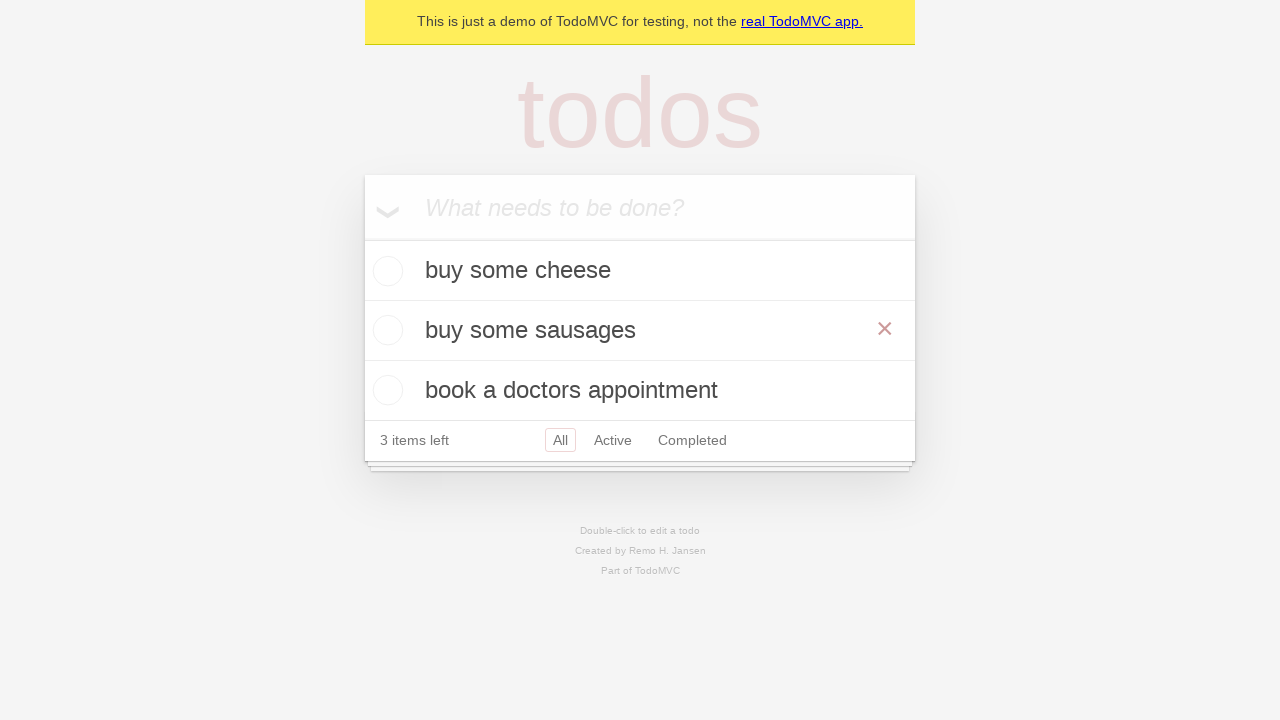